Navigates to W3Schools homepage and clicks multiple "Try it Yourself" buttons to open tutorial editor windows, demonstrating handling of multiple browser tabs/windows.

Starting URL: https://www.w3schools.com/

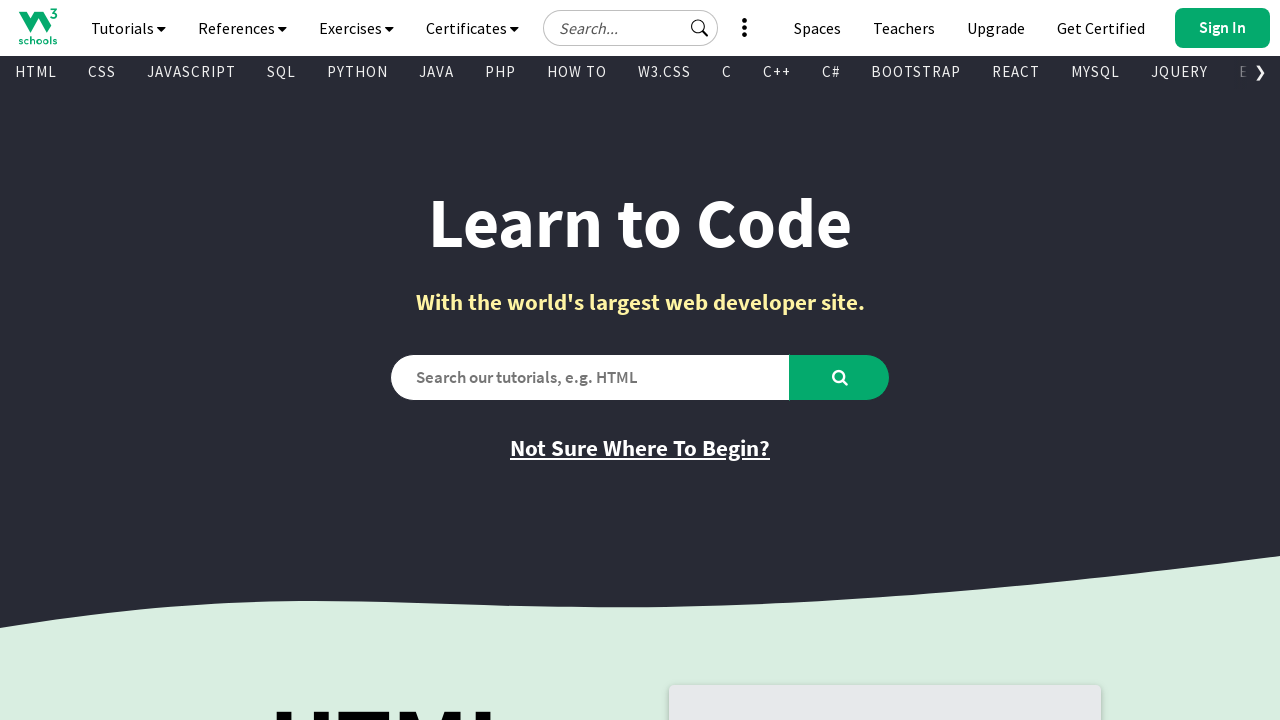

Waited 2 seconds for W3Schools homepage to load
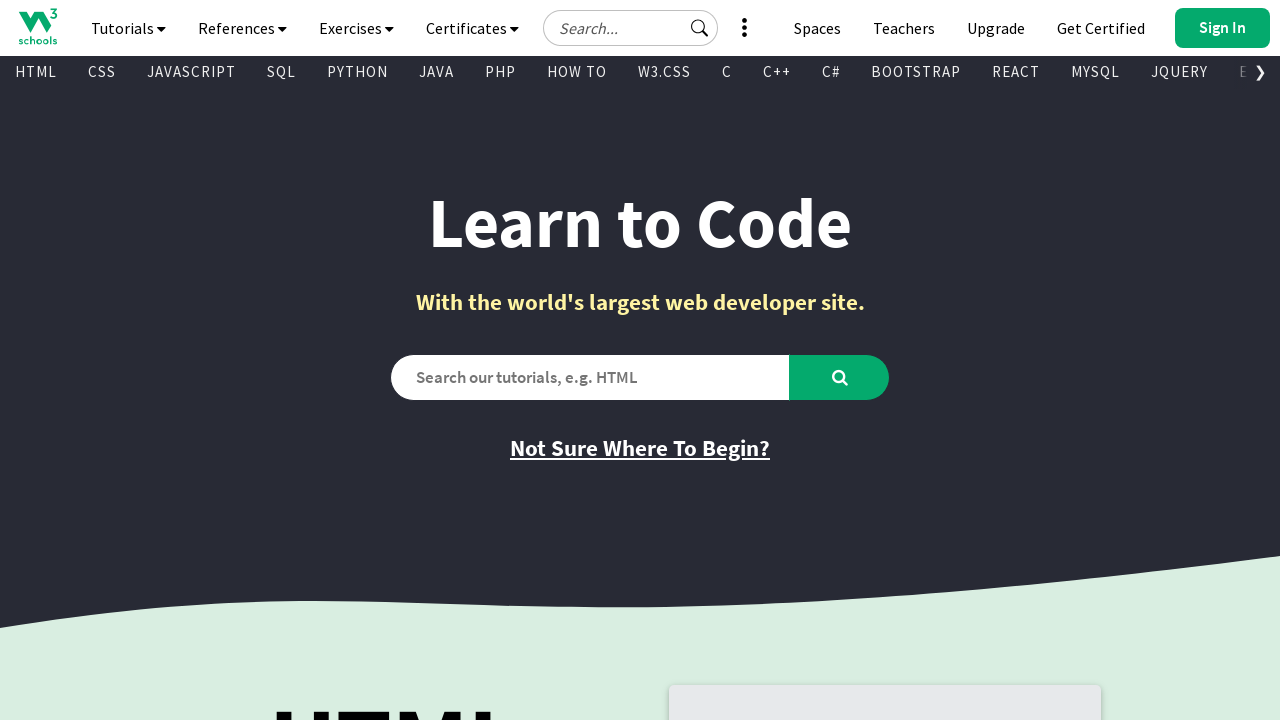

Located all 'Try it Yourself' buttons on the page
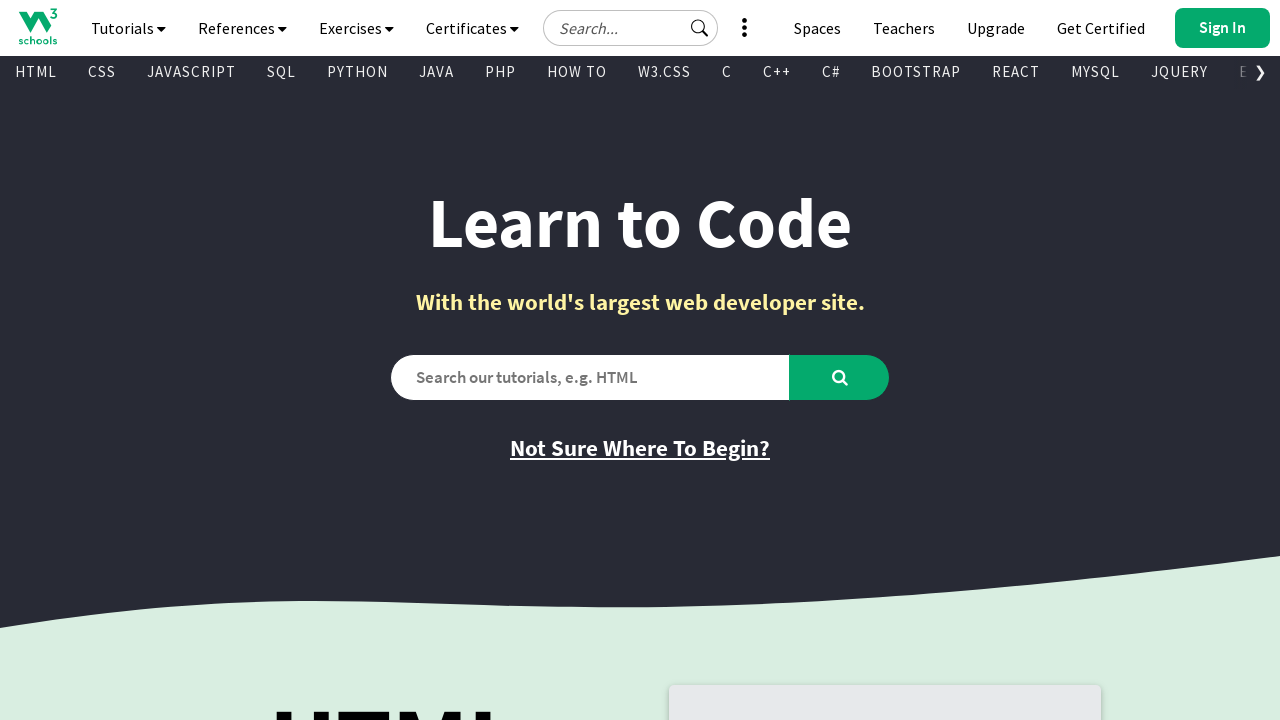

Found 5 'Try it Yourself' buttons
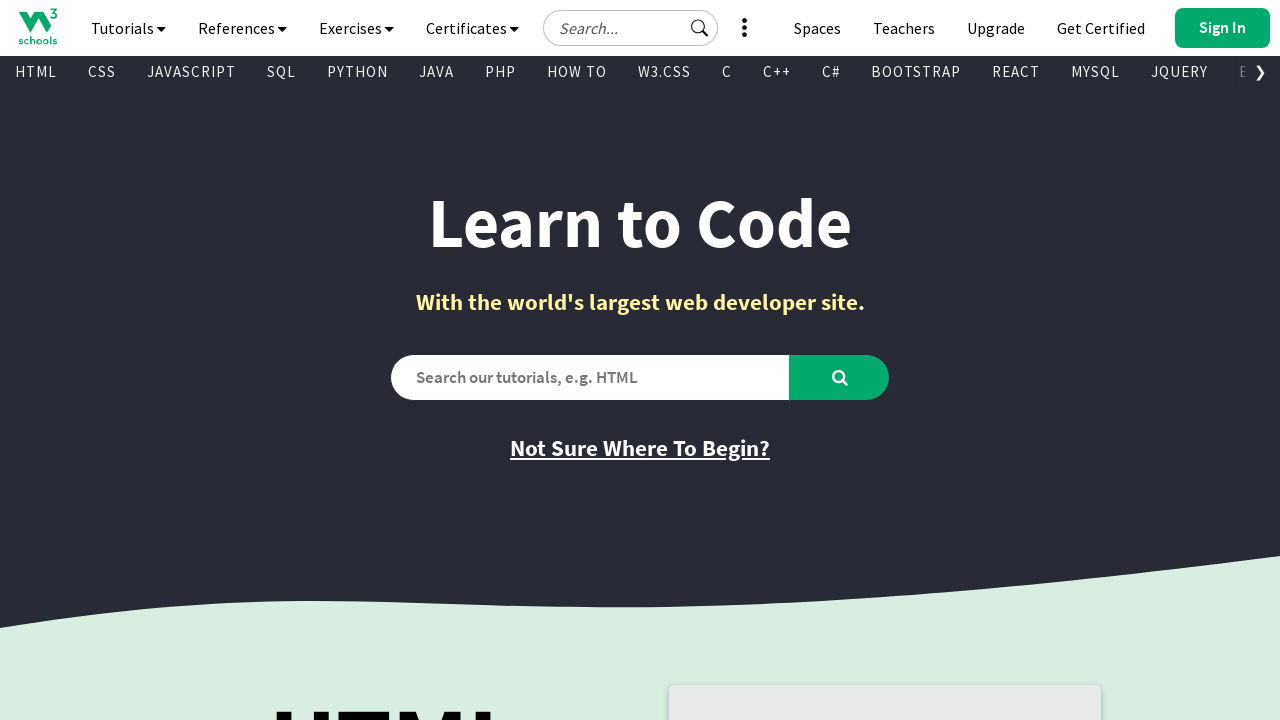

Clicked 2nd 'Try it Yourself' button - opened new tab 1 at (785, 360) on xpath=//a[text()='Try it Yourself'] >> nth=1
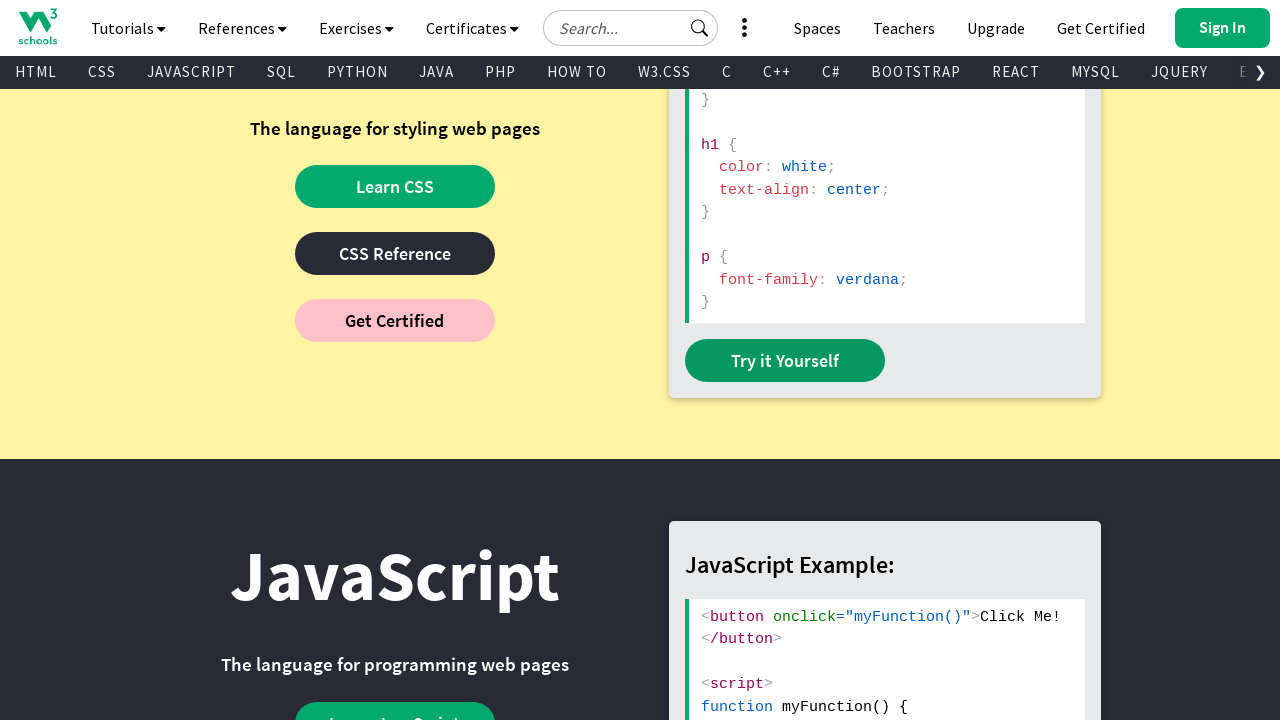

Clicked 3rd 'Try it Yourself' button - opened new tab 2 at (785, 361) on xpath=//a[text()='Try it Yourself'] >> nth=2
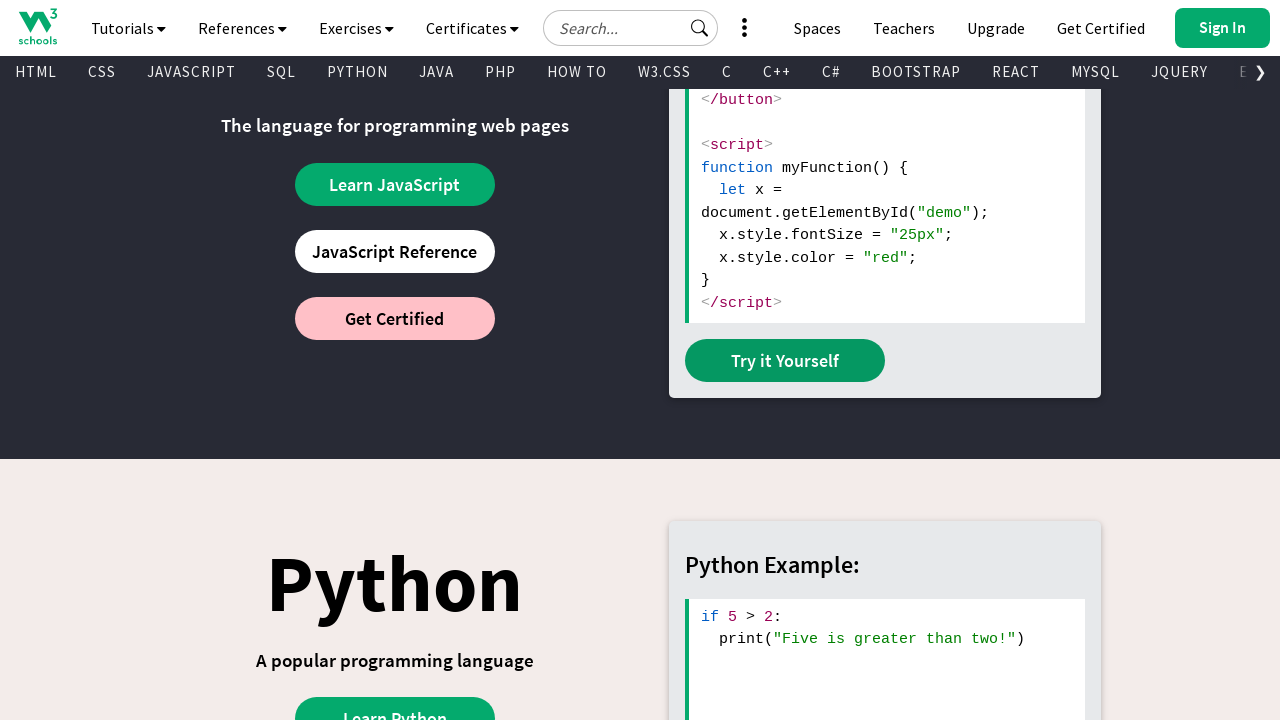

Clicked 4th 'Try it Yourself' button - opened new tab 3 at (785, 360) on xpath=//a[text()='Try it Yourself'] >> nth=3
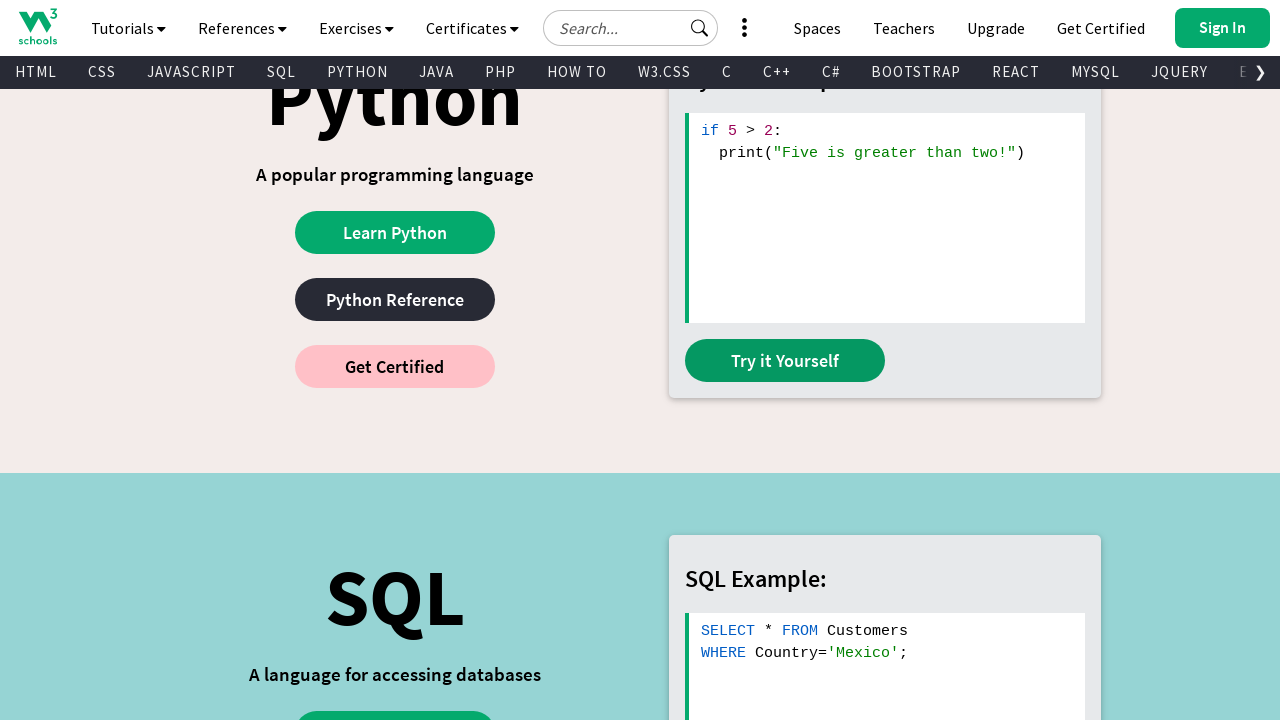

Clicked 5th 'Try it Yourself' button - opened new tab 4 at (785, 360) on xpath=//a[text()='Try it Yourself'] >> nth=4
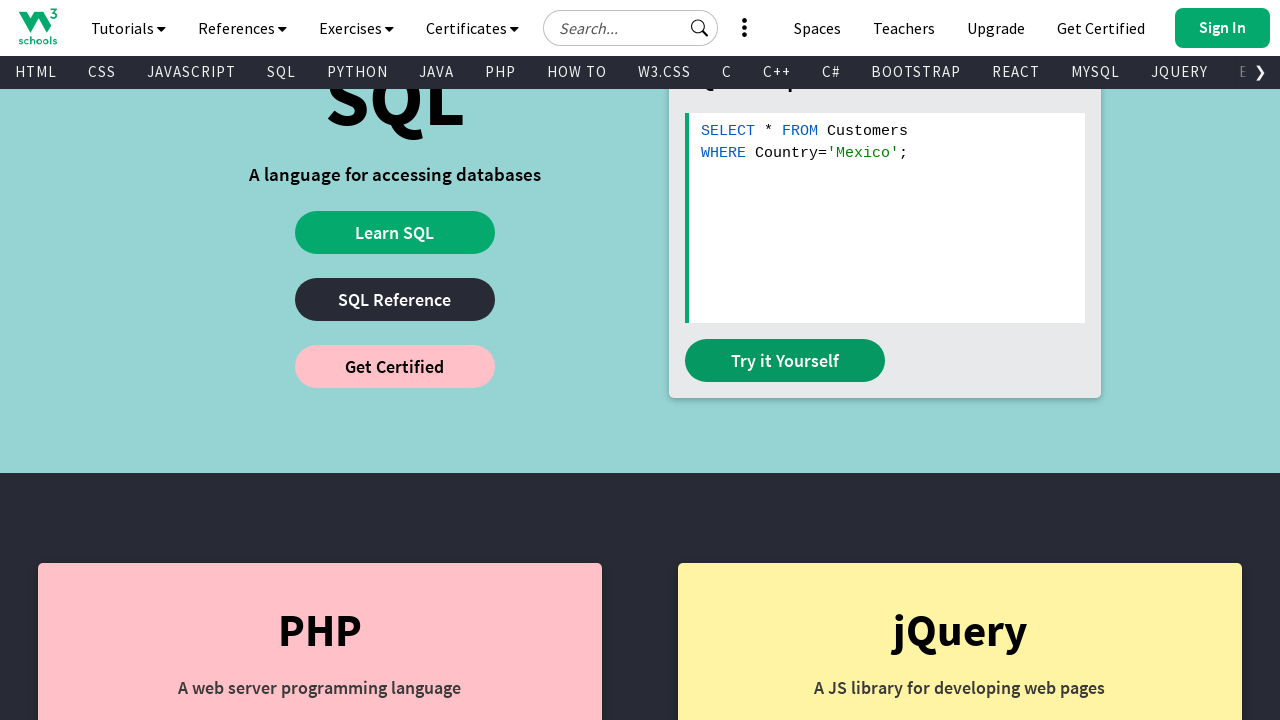

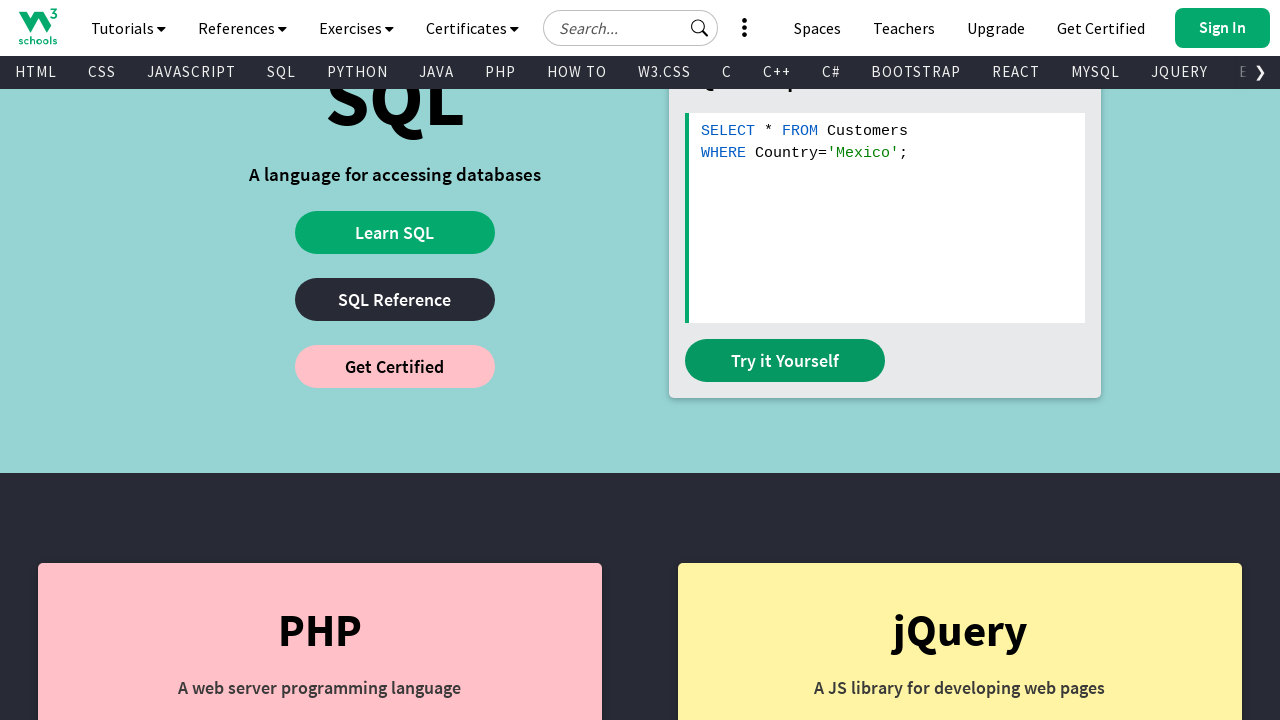